Tests drag and drop functionality between nested iframes by clicking and holding an element in one frame and releasing it on an element in another nested frame.

Starting URL: http://www.ankur.com/projects/FrameGlider/demo/simple/a.html

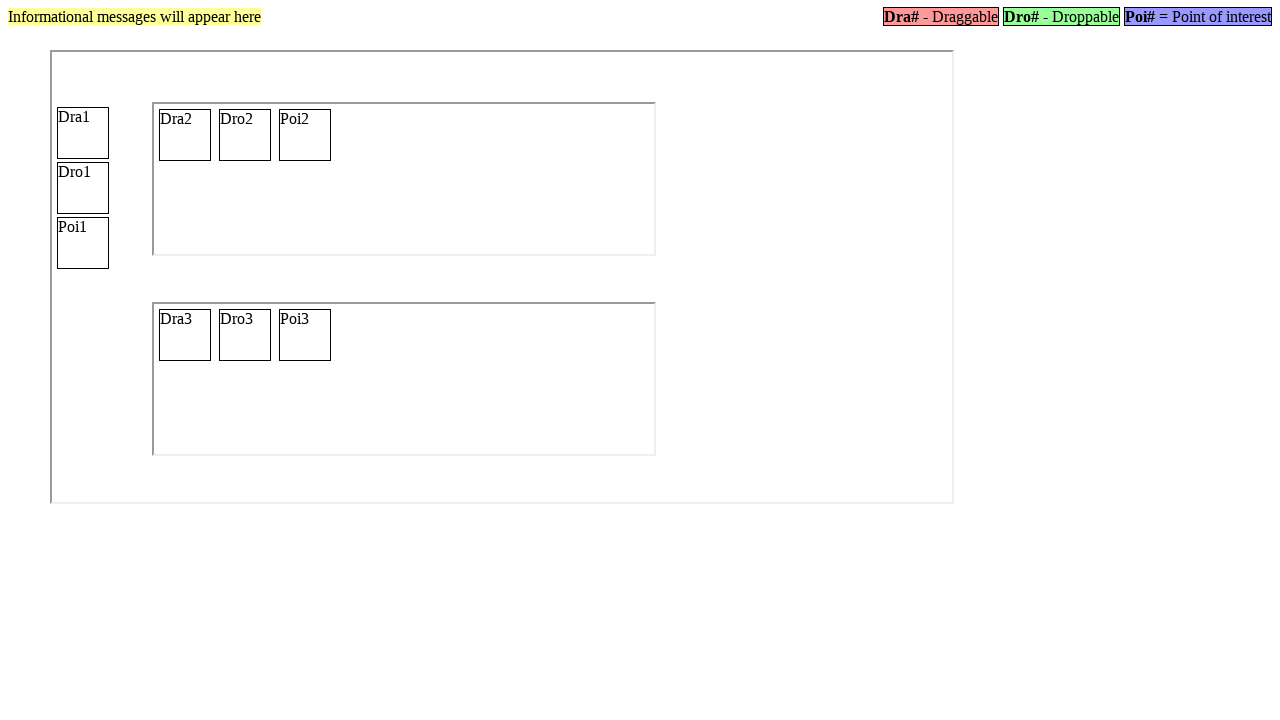

Retrieved initial message element text for verification
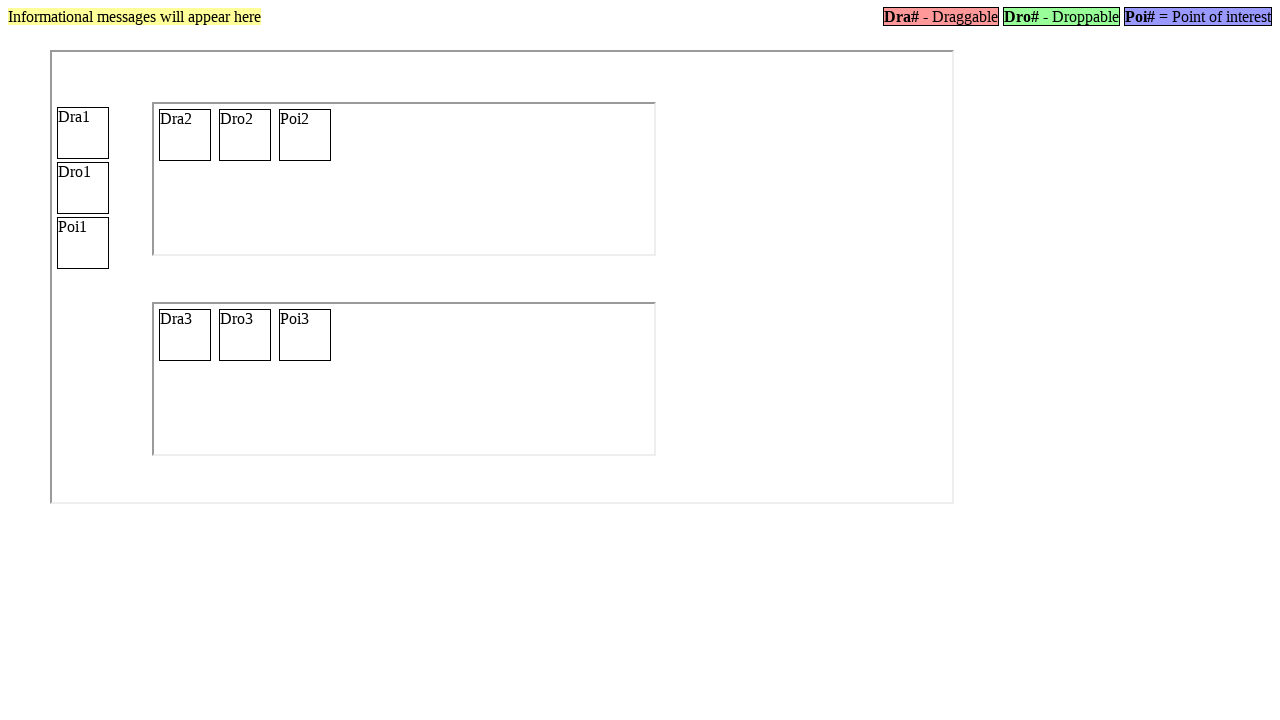

Switched to frame 'b' and located draggable element #Dra1
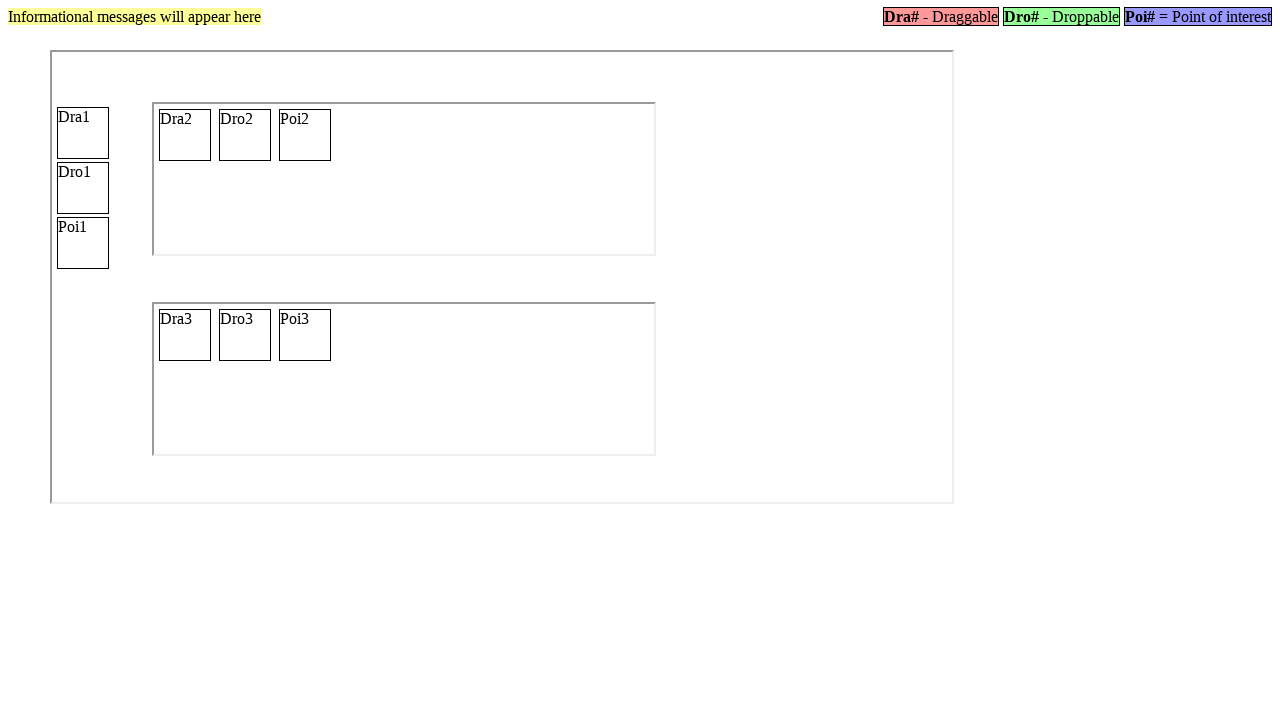

Switched to nested frame 'c' within frame 'b' and located drop target #Dro2
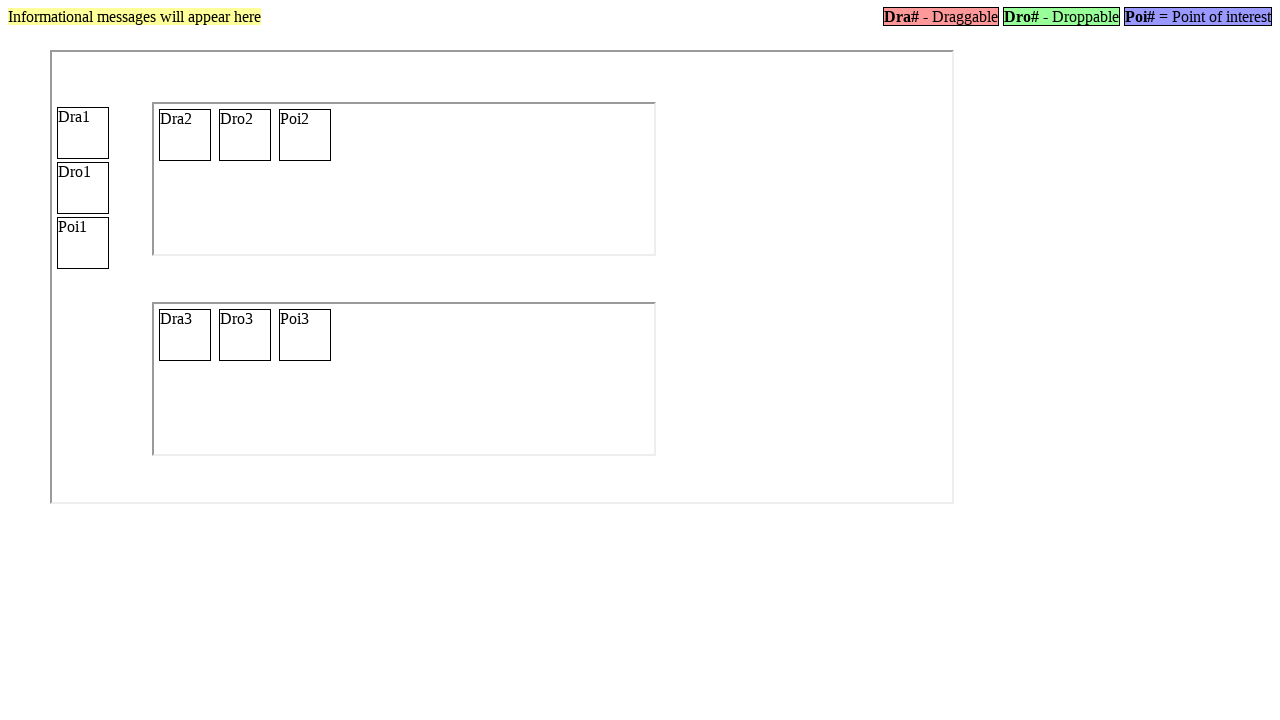

Retrieved bounding boxes for draggable and drop target elements
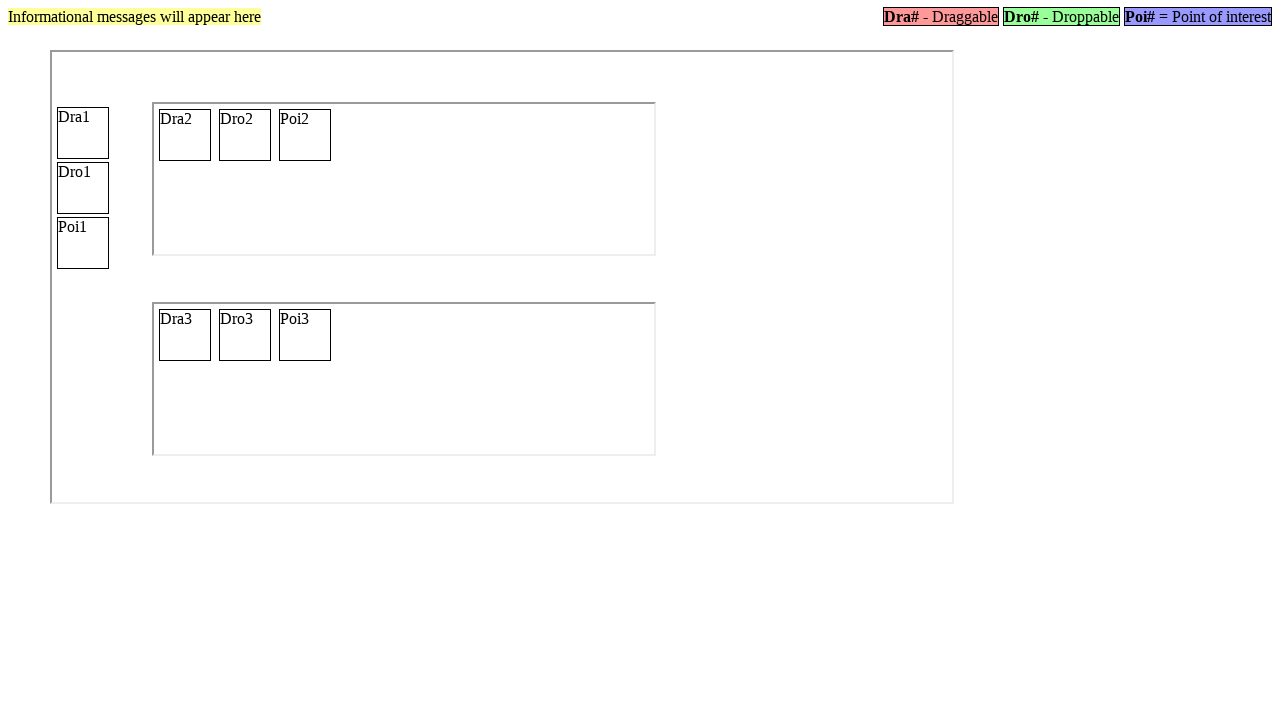

Moved mouse to center of draggable element #Dra1 at (83, 133)
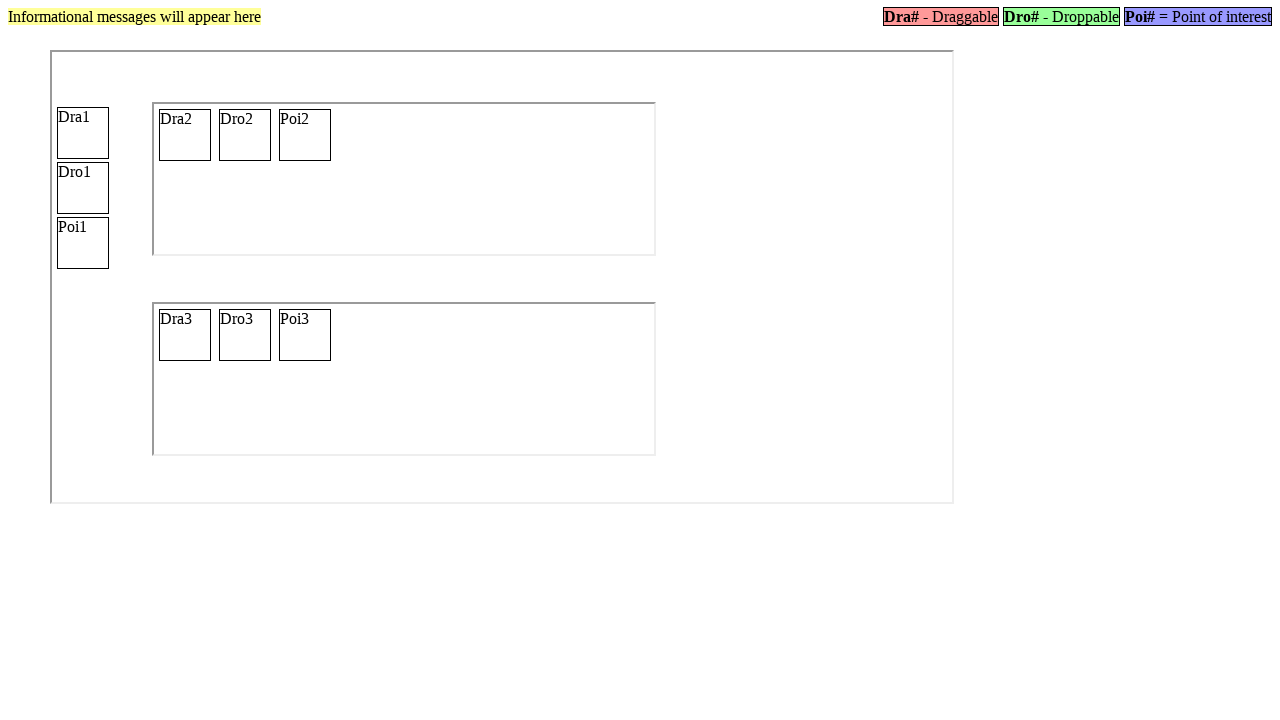

Pressed mouse button down to start drag operation at (83, 133)
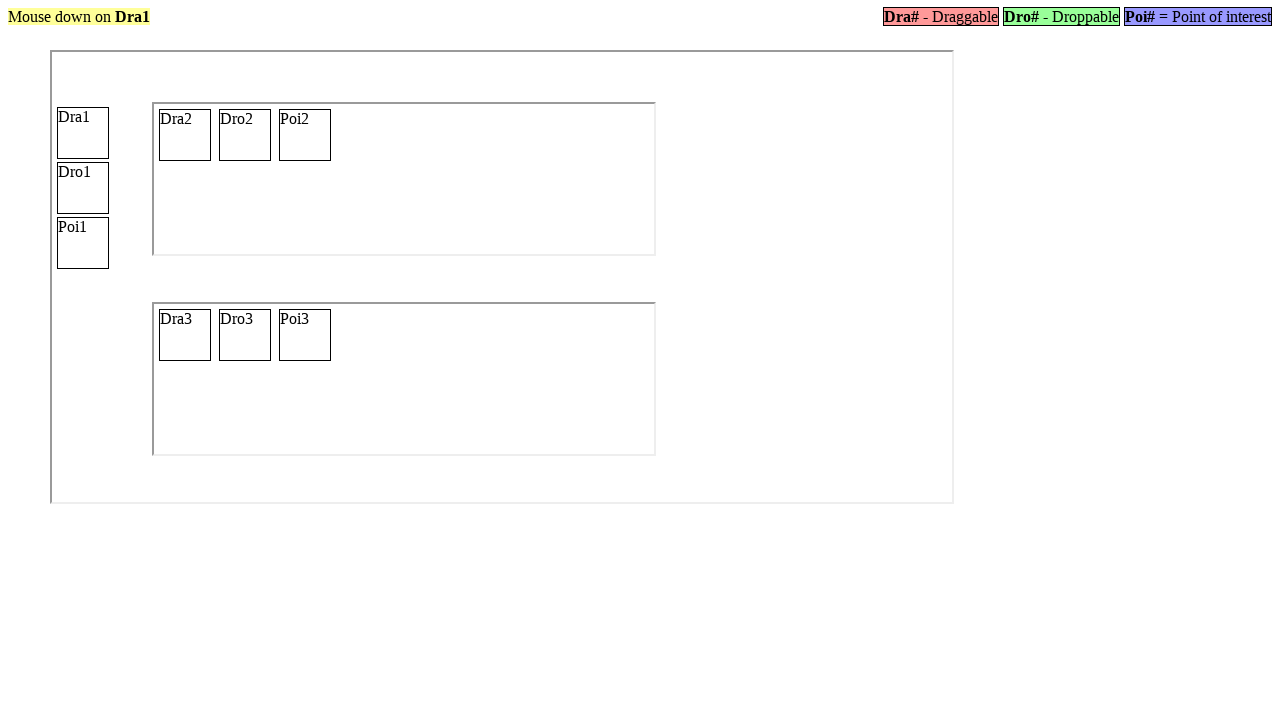

Moved mouse to center of drop target element #Dro2 in nested frame 'c' at (245, 135)
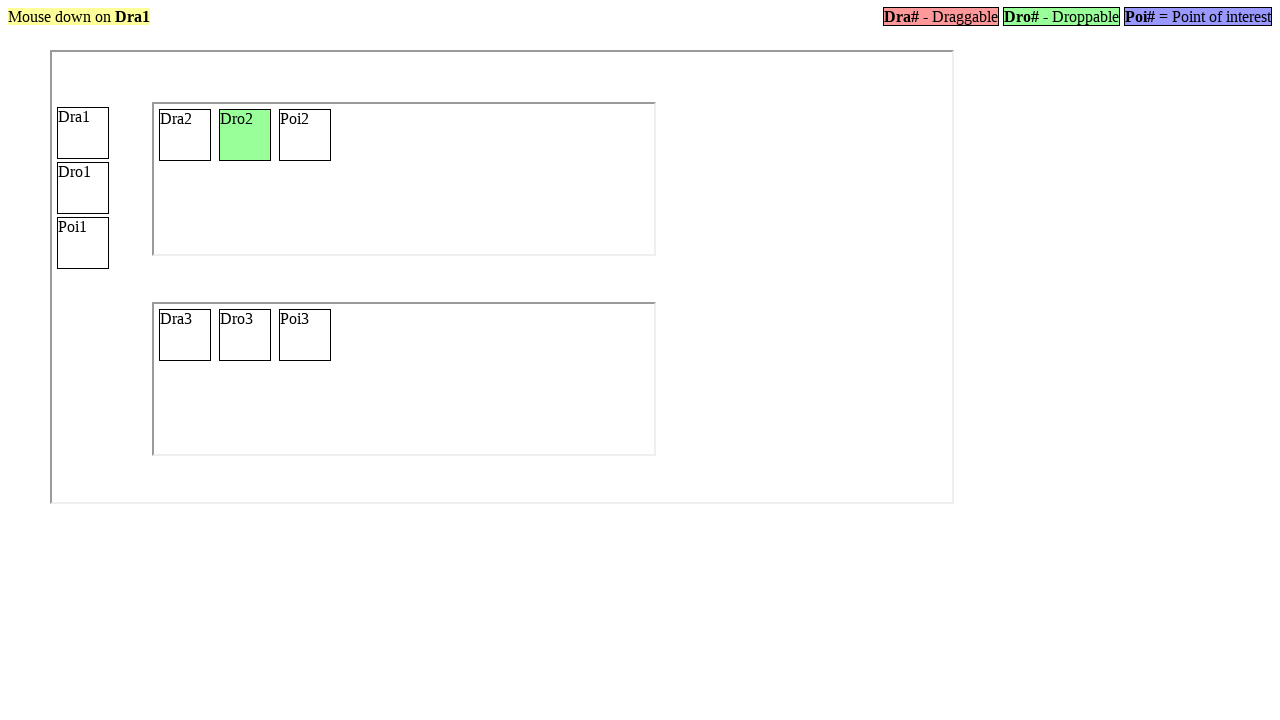

Released mouse button to complete drag and drop operation between nested frames at (245, 135)
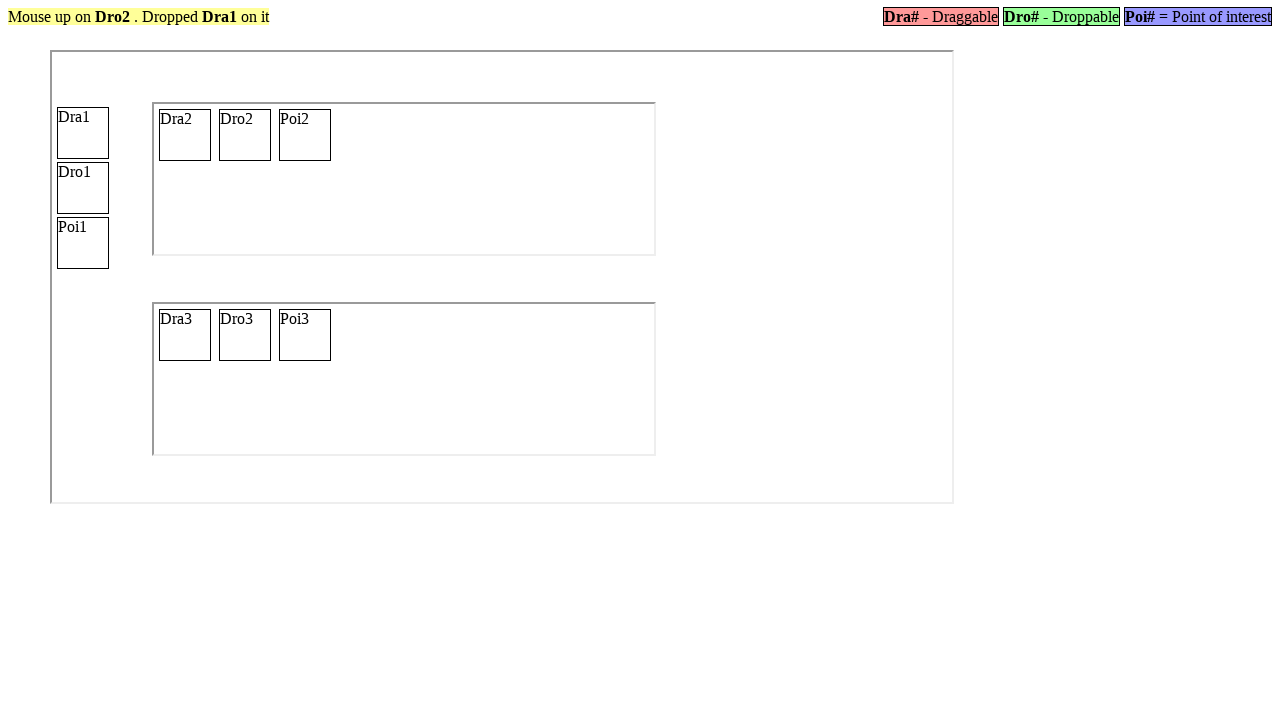

Retrieved final message element text to verify drag and drop operation succeeded
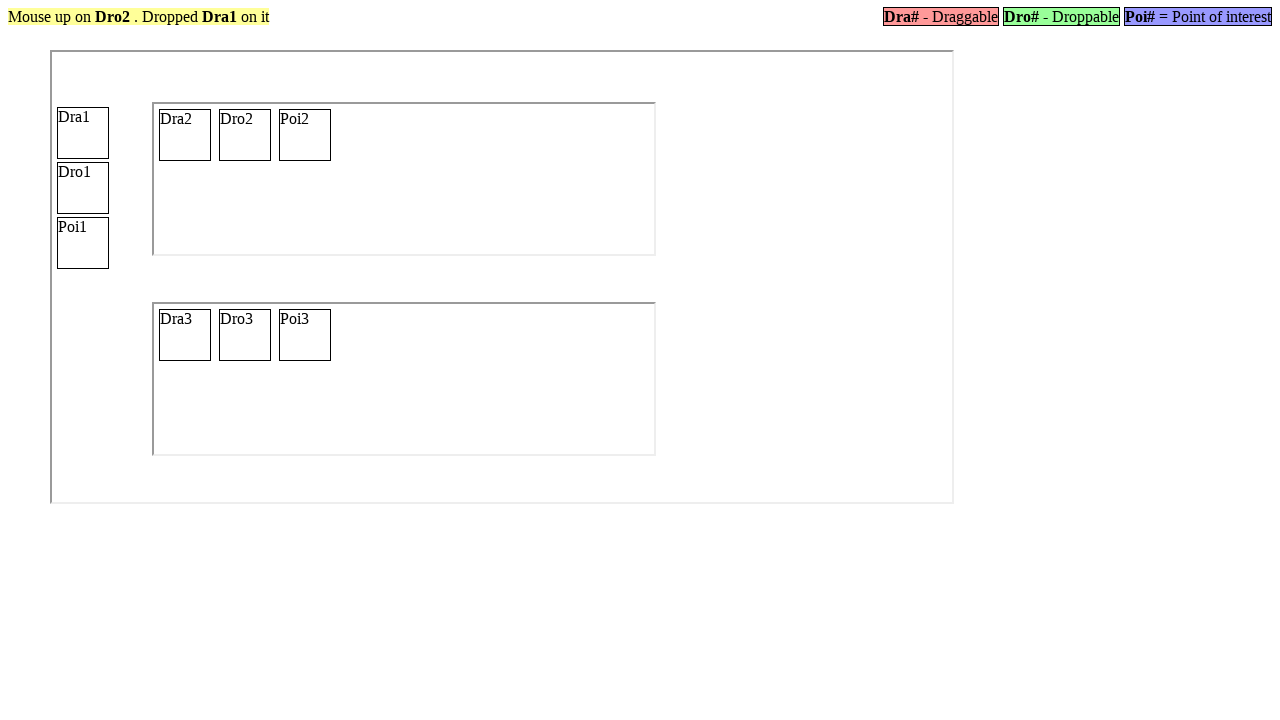

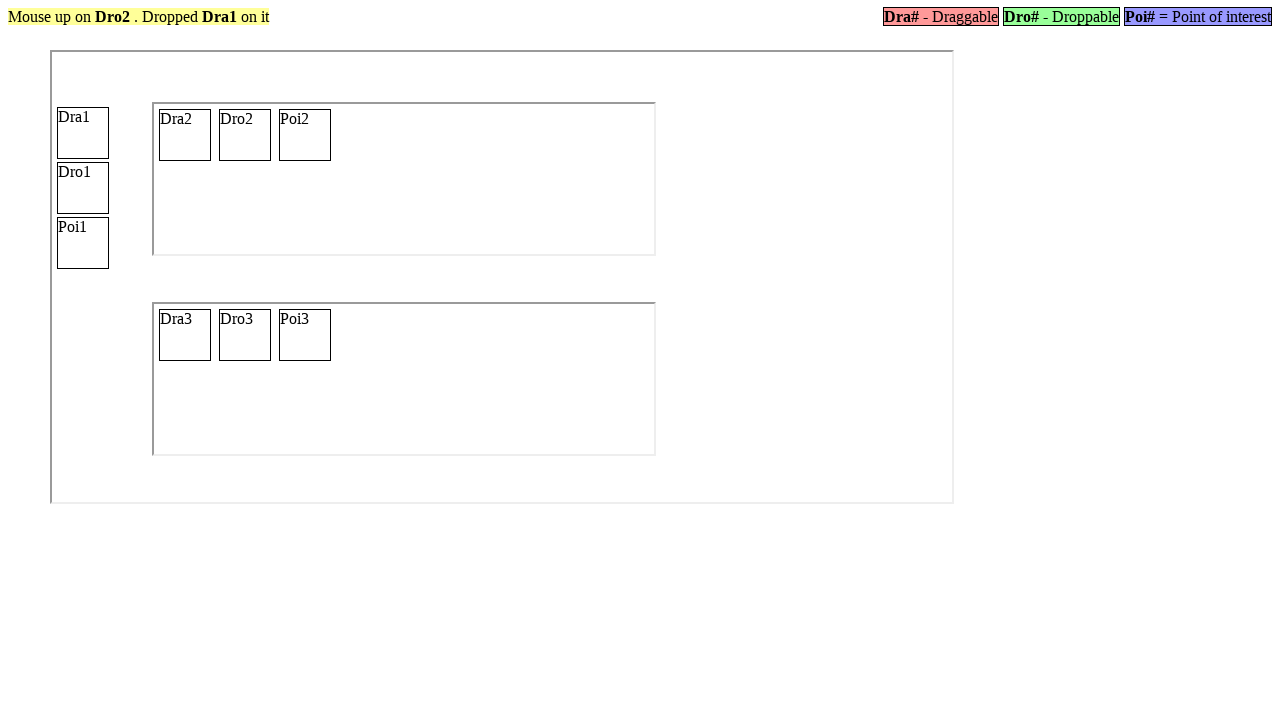